Tests browser window/tab management by opening a new tab, switching to it, and then closing it

Starting URL: https://demoqa.com/browser-windows

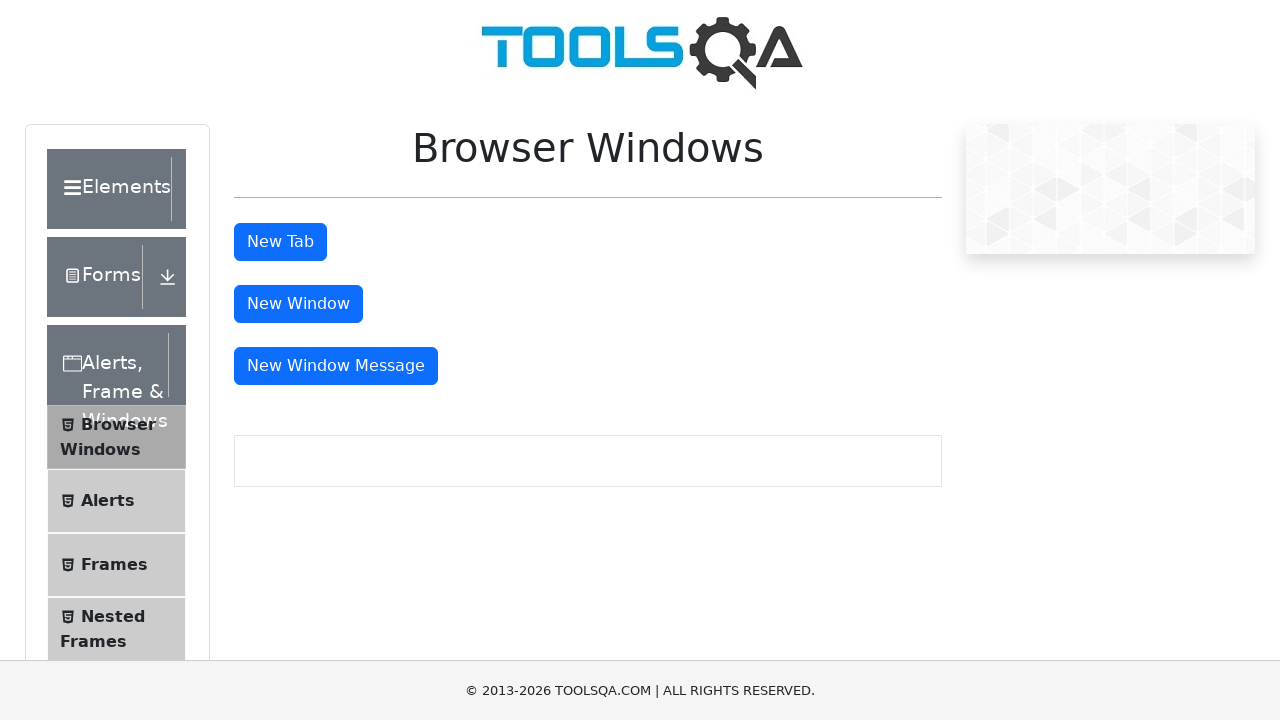

Clicked button to open new tab at (280, 242) on #tabButton
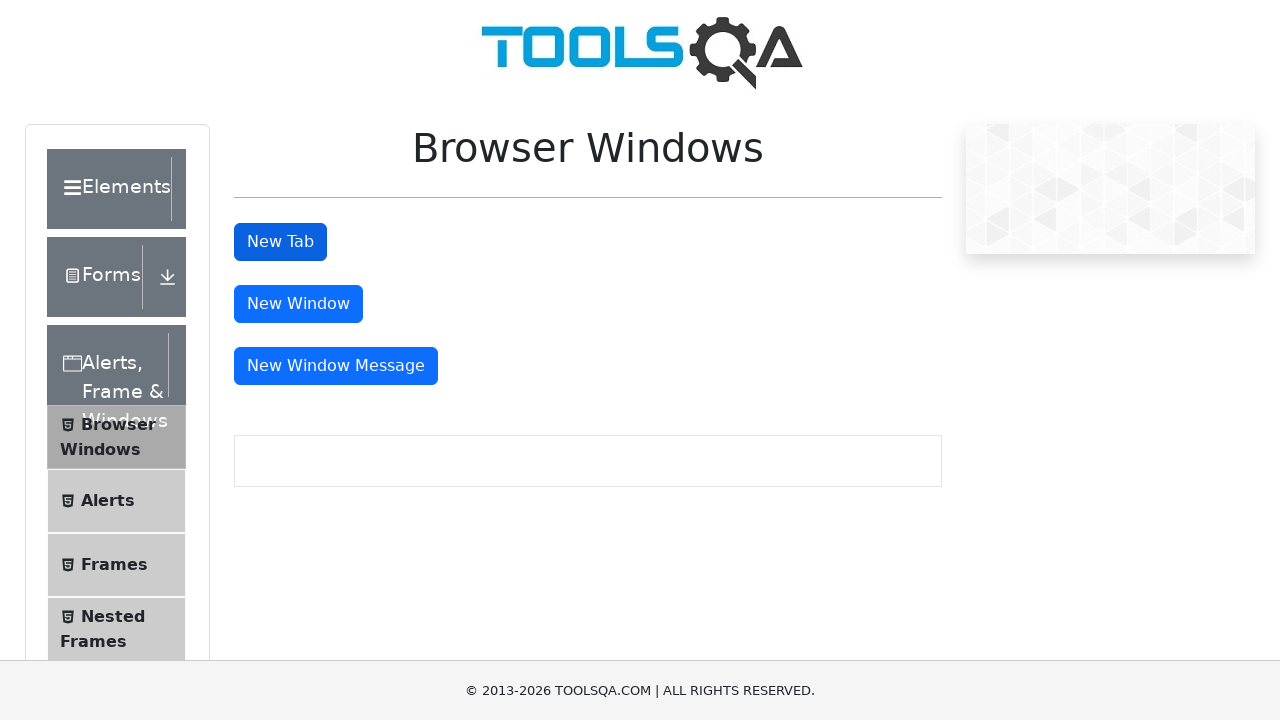

Retrieved all open pages/tabs from context
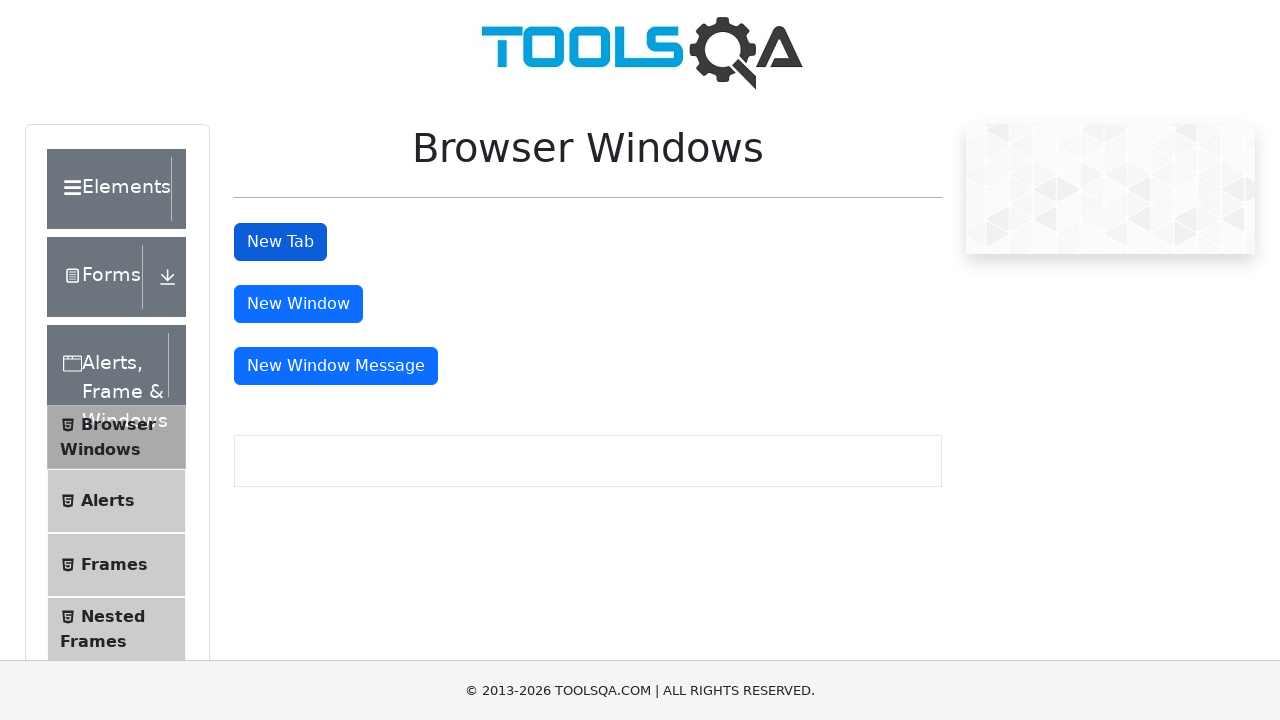

Switched to newly opened tab at index 1
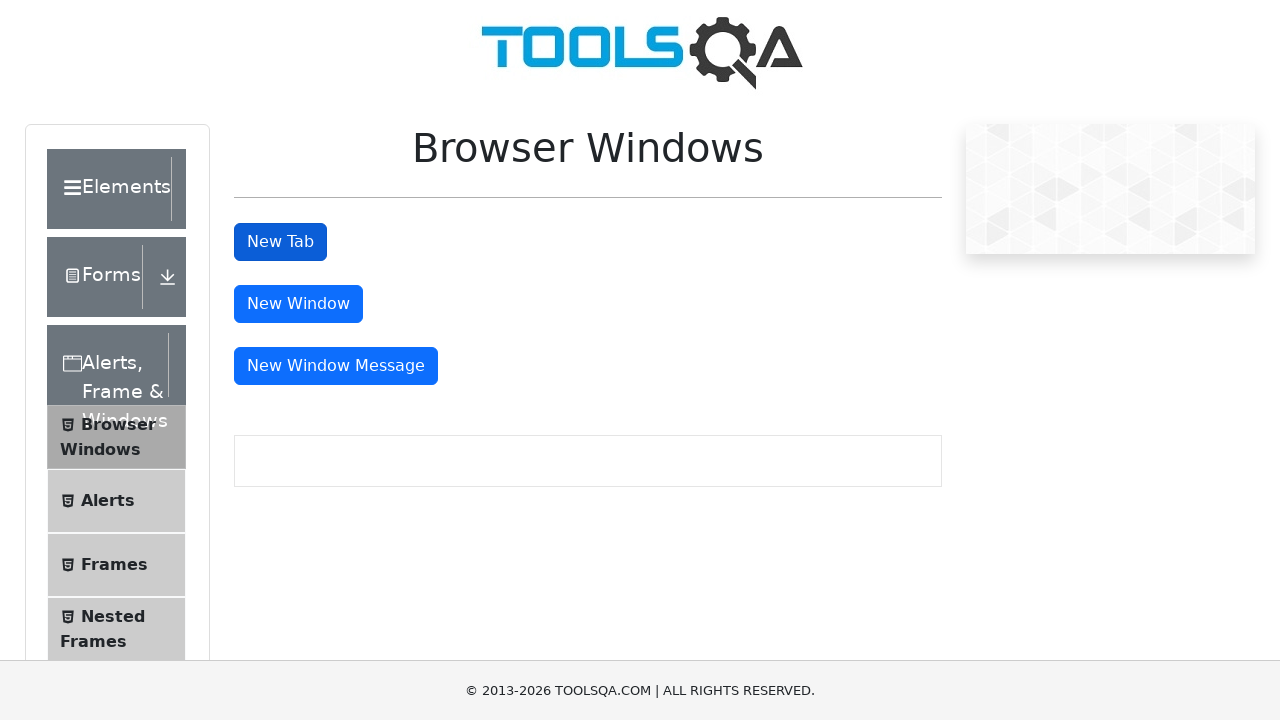

Printed URL of new tab: https://demoqa.com/sample
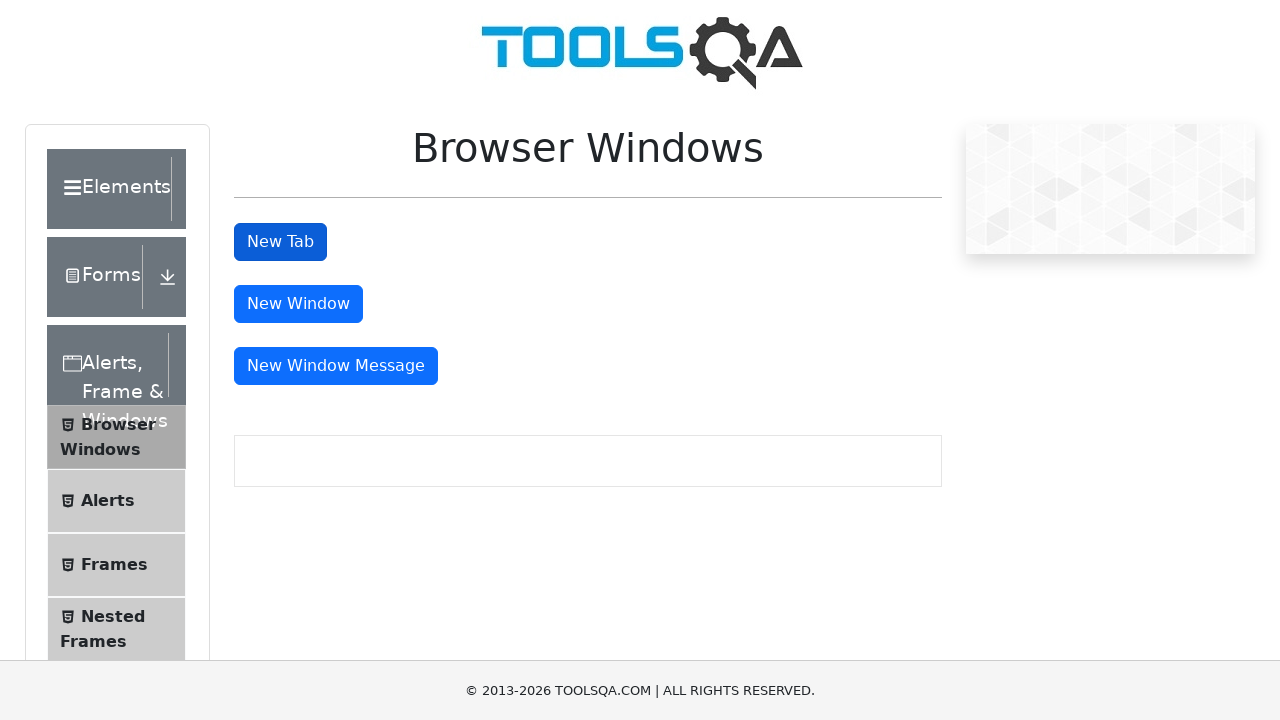

Closed the new tab
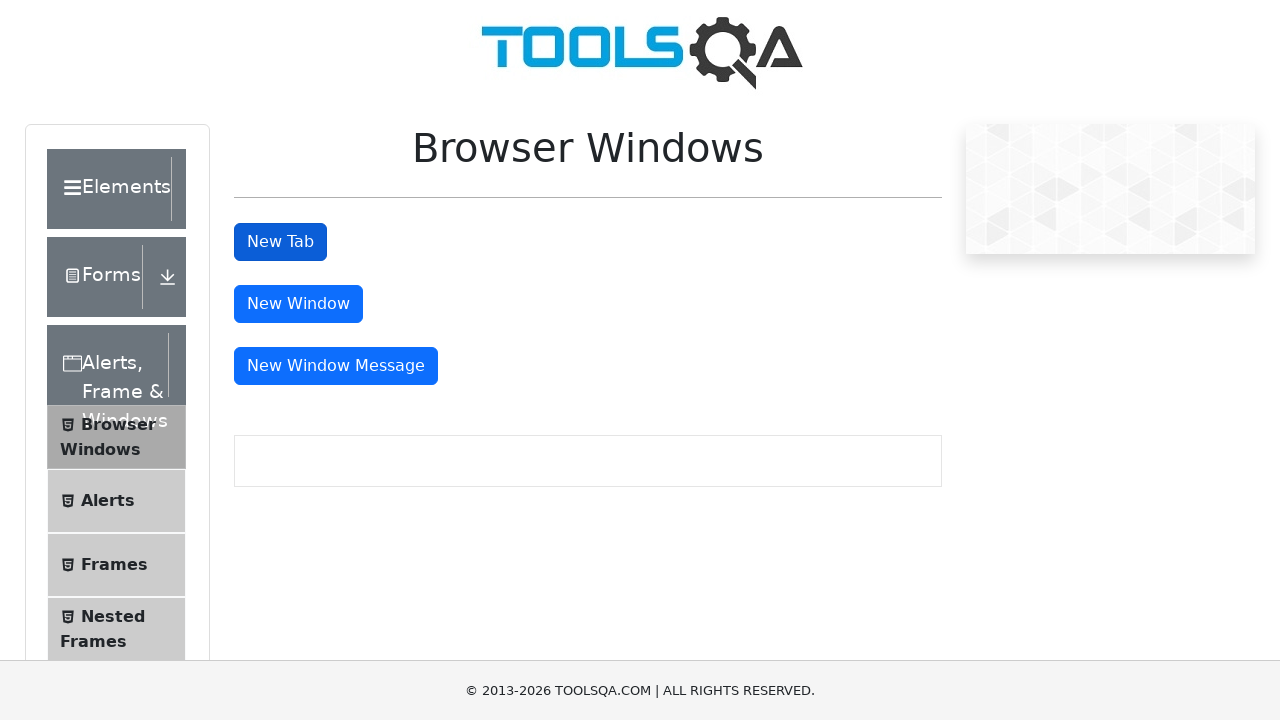

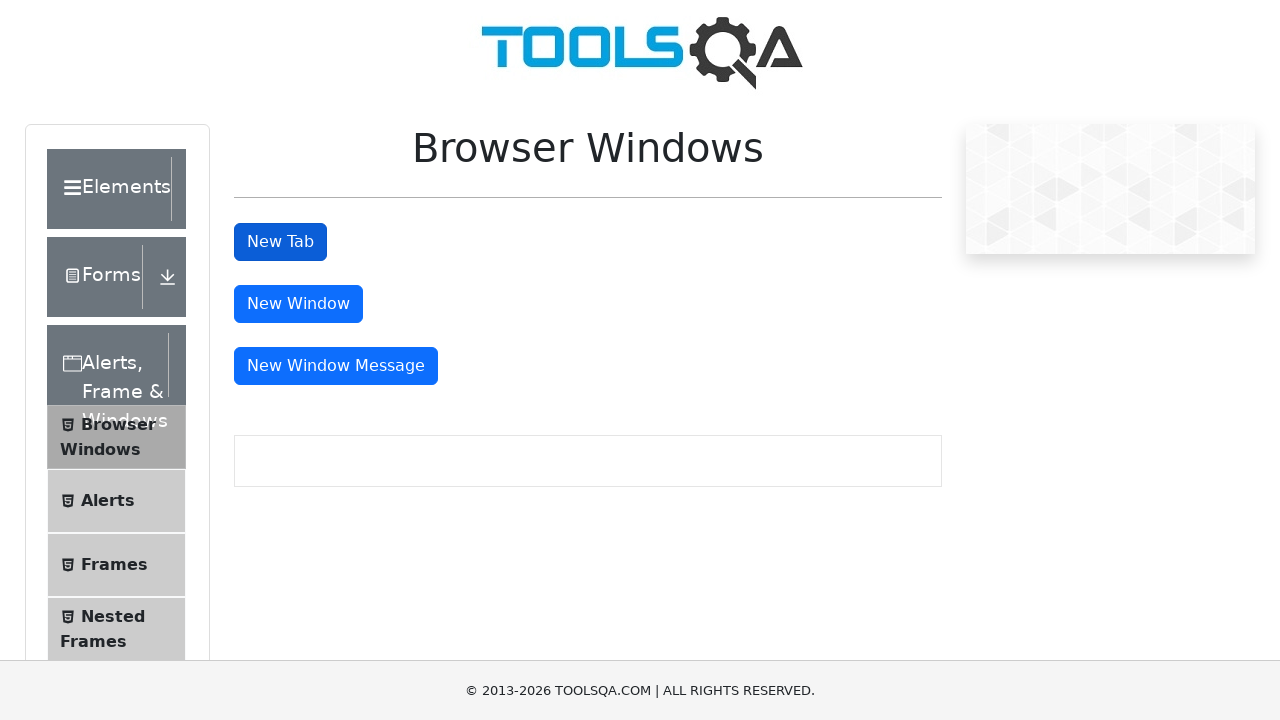